Tests the SmallSEO.Tools plagiarism checker by entering sample text and checking for plagiarism results

Starting URL: https://smallseo.tools/plagiarism-checker

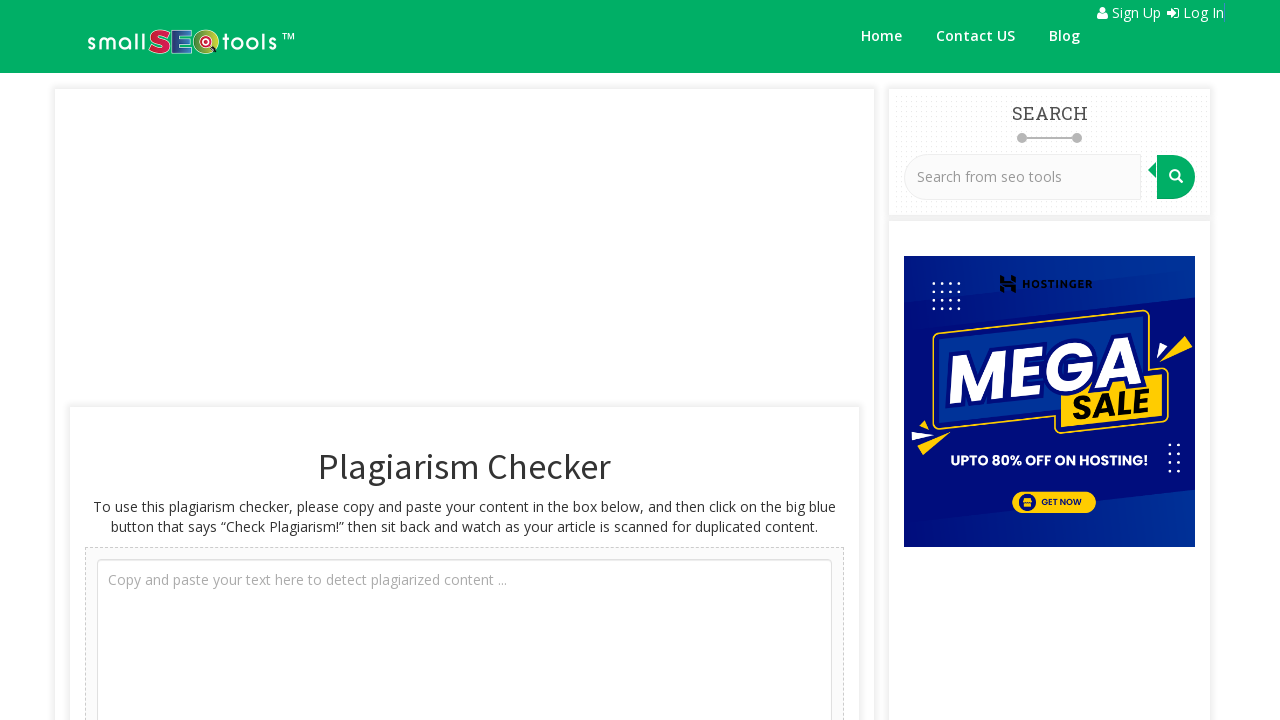

Filled text box with sample text for plagiarism checking
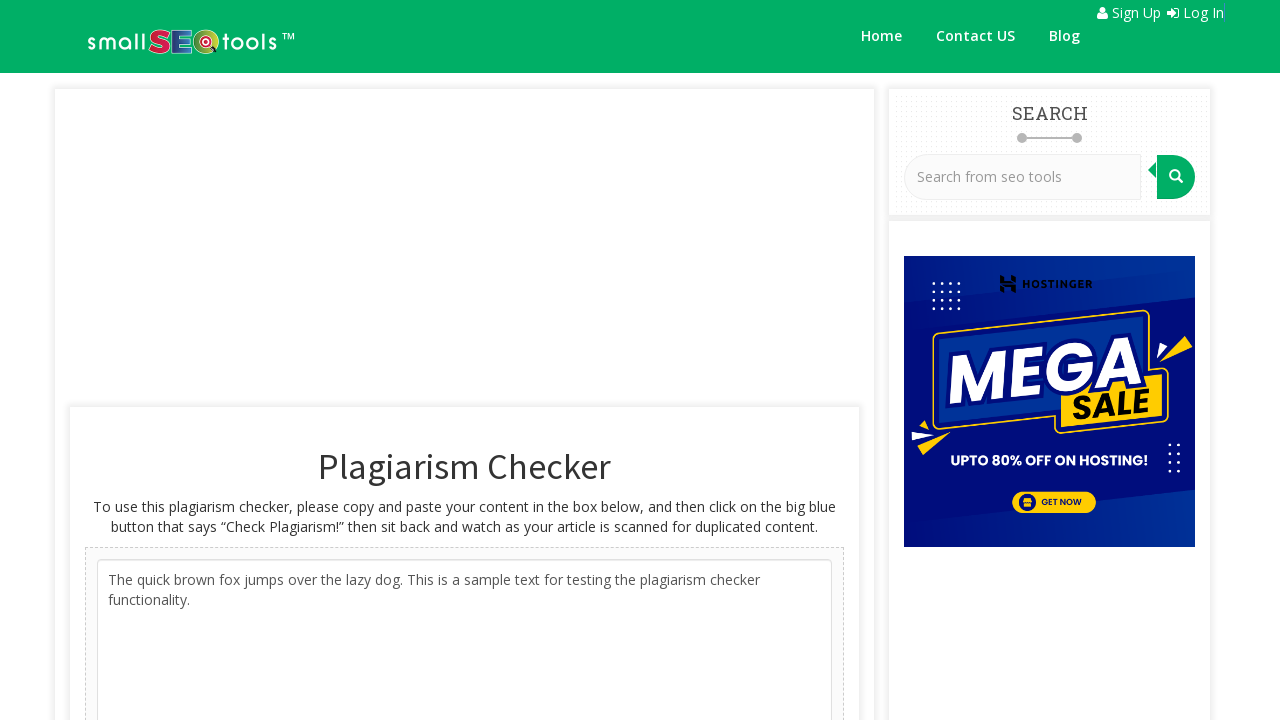

Clicked the check button to start plagiarism scan at (240, 361) on xpath=//button[contains(text(), "Check") or contains(@class, "check")]
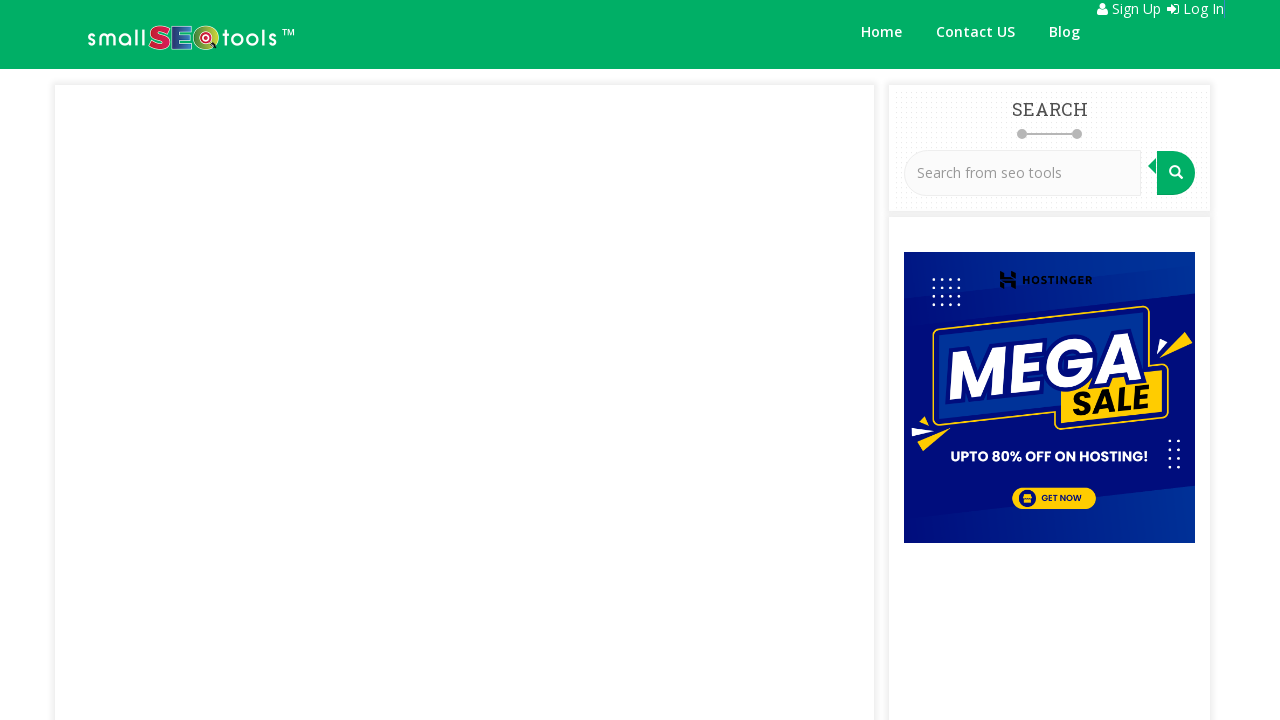

Progress counter appeared on the page
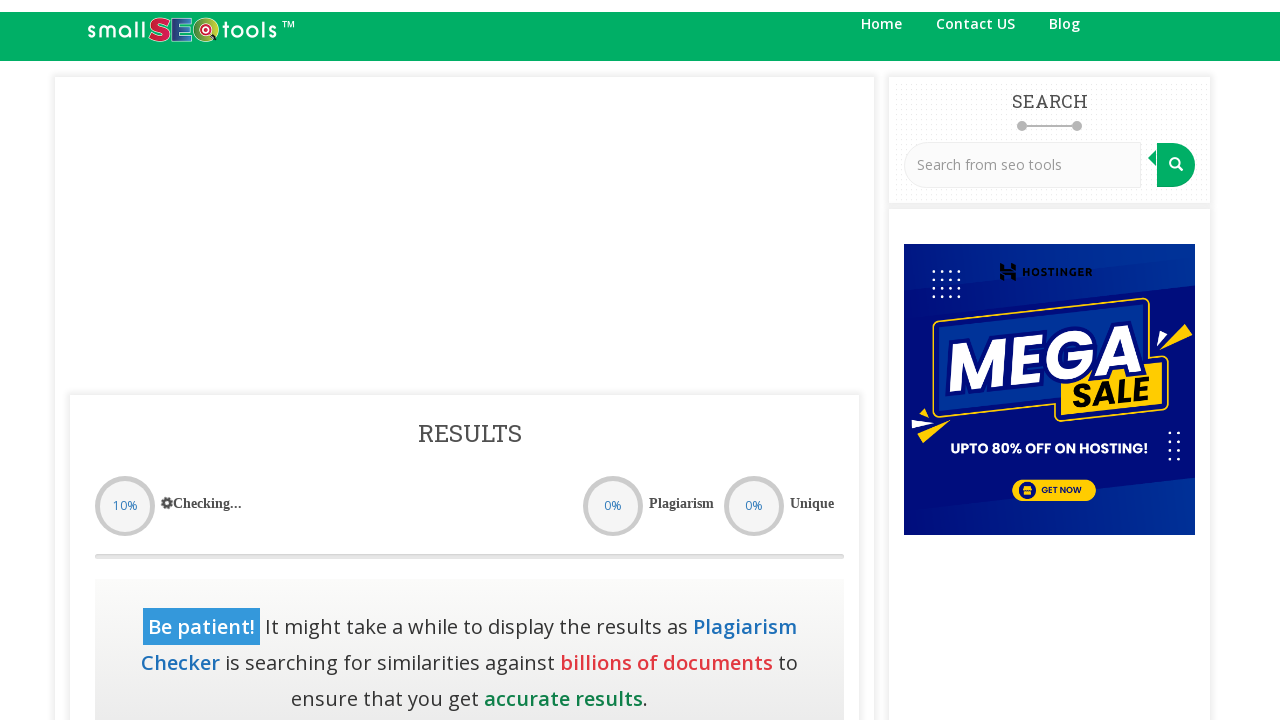

Plagiarism check completed at 100%
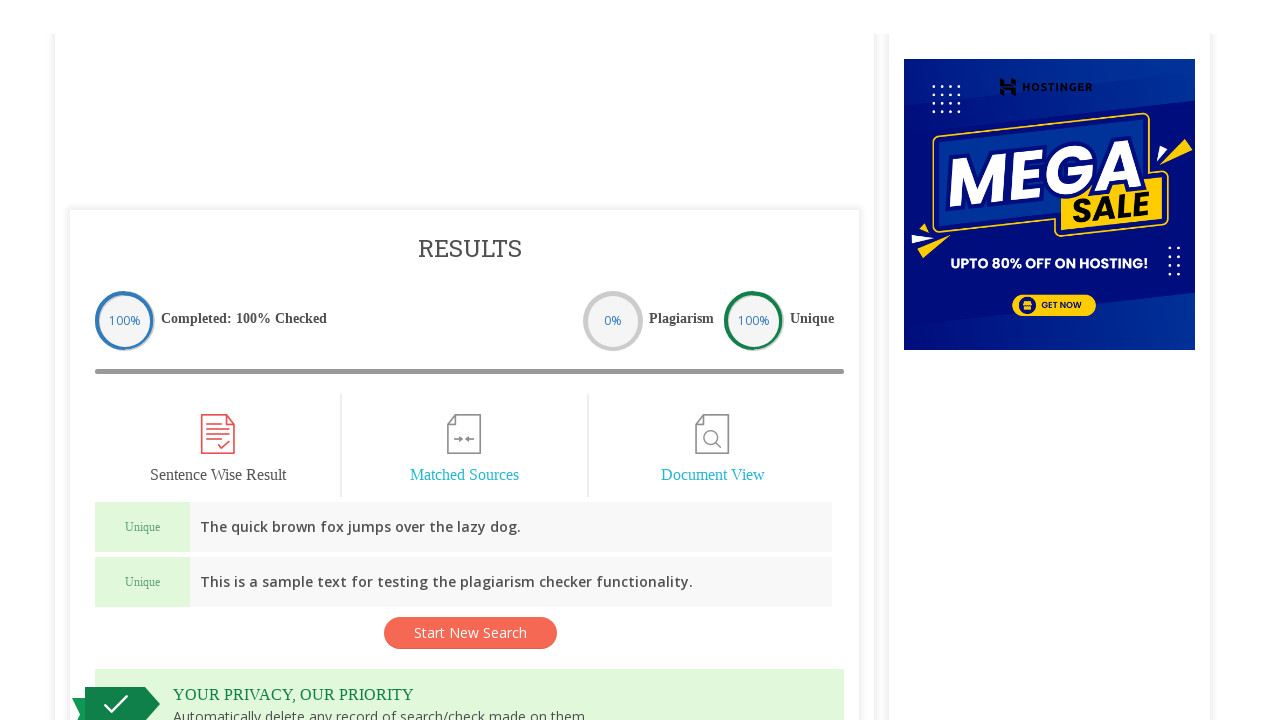

Plagiarism count results loaded
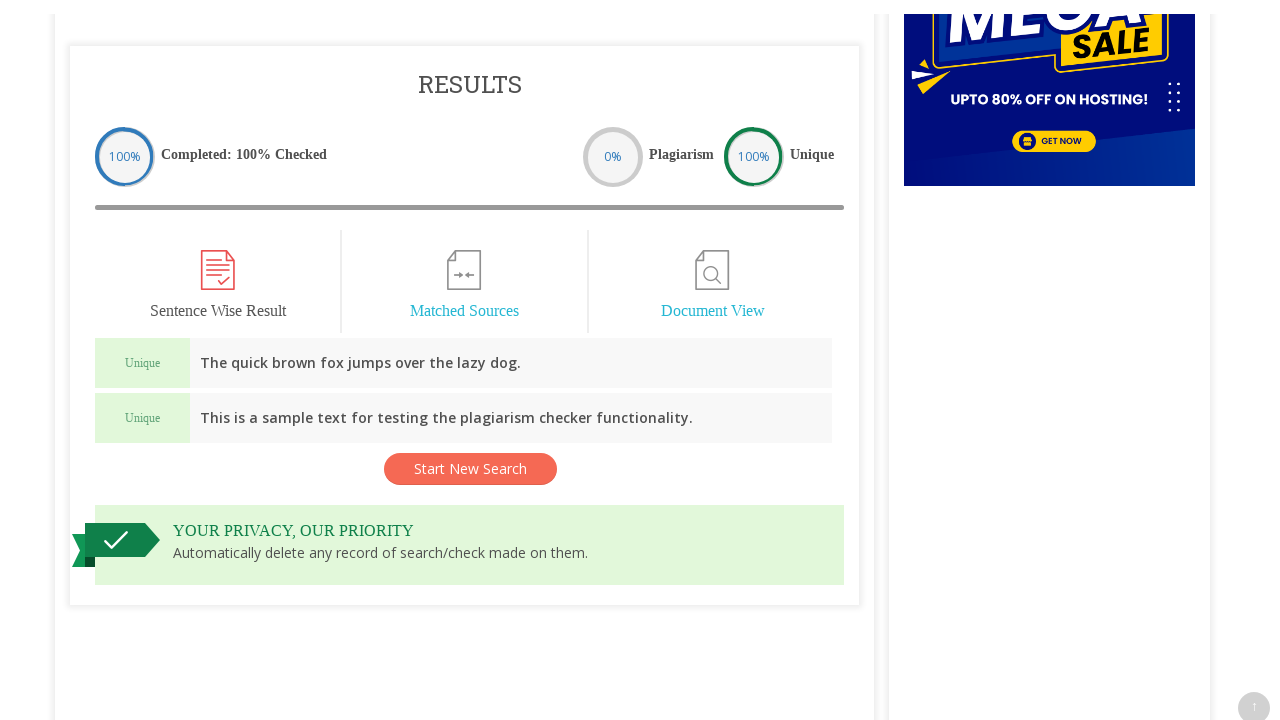

Unique count results loaded
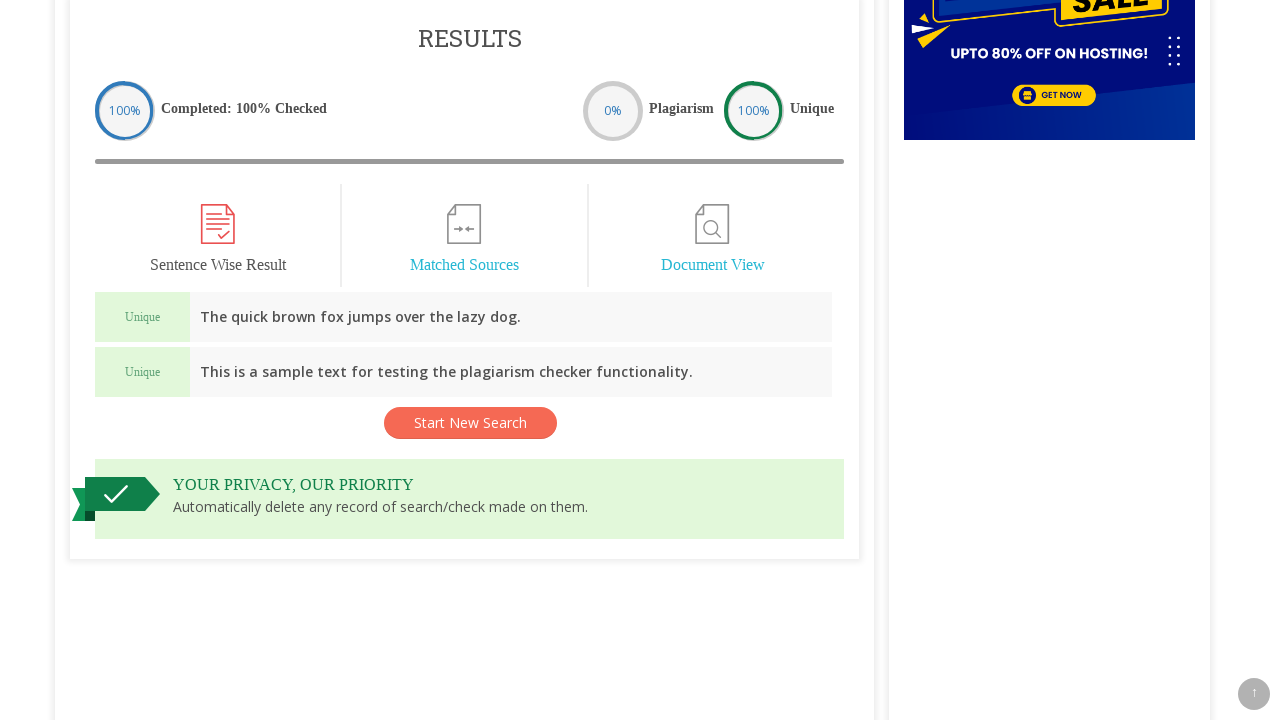

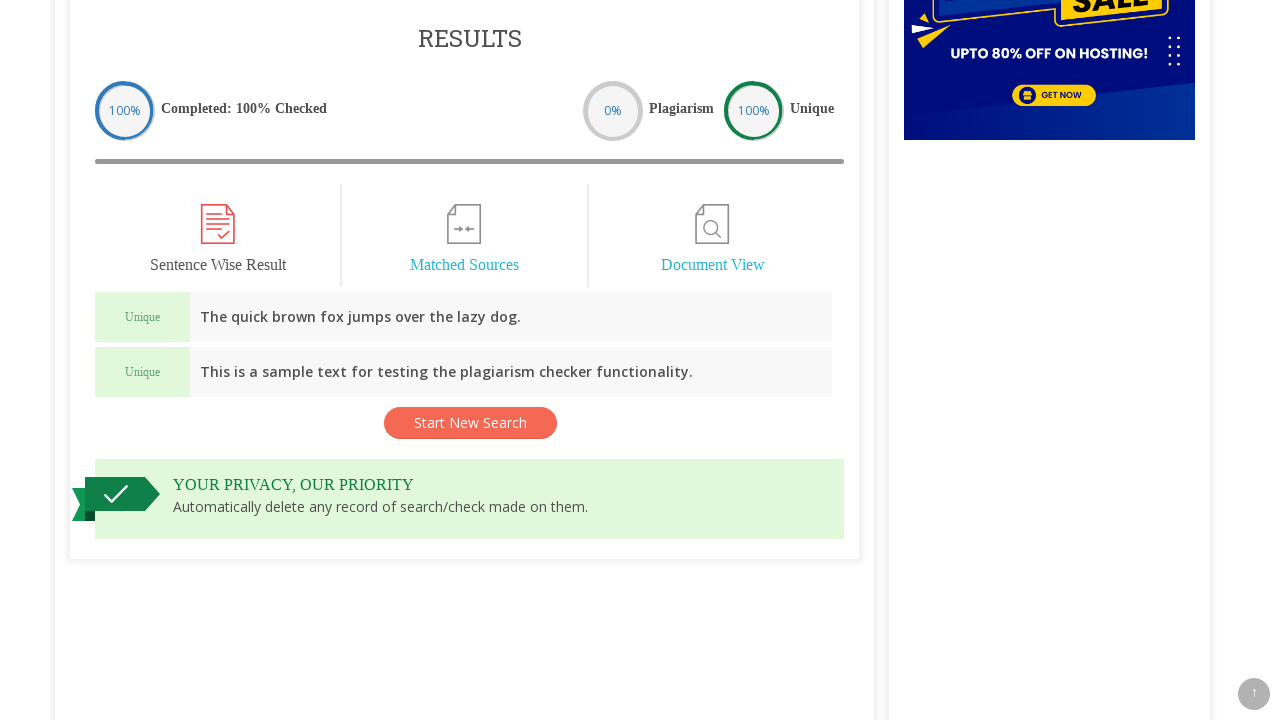